Tests dropdown selection by iterating through options and selecting based on text comparison

Starting URL: https://www.globalsqa.com/demo-site/select-dropdown-menu/

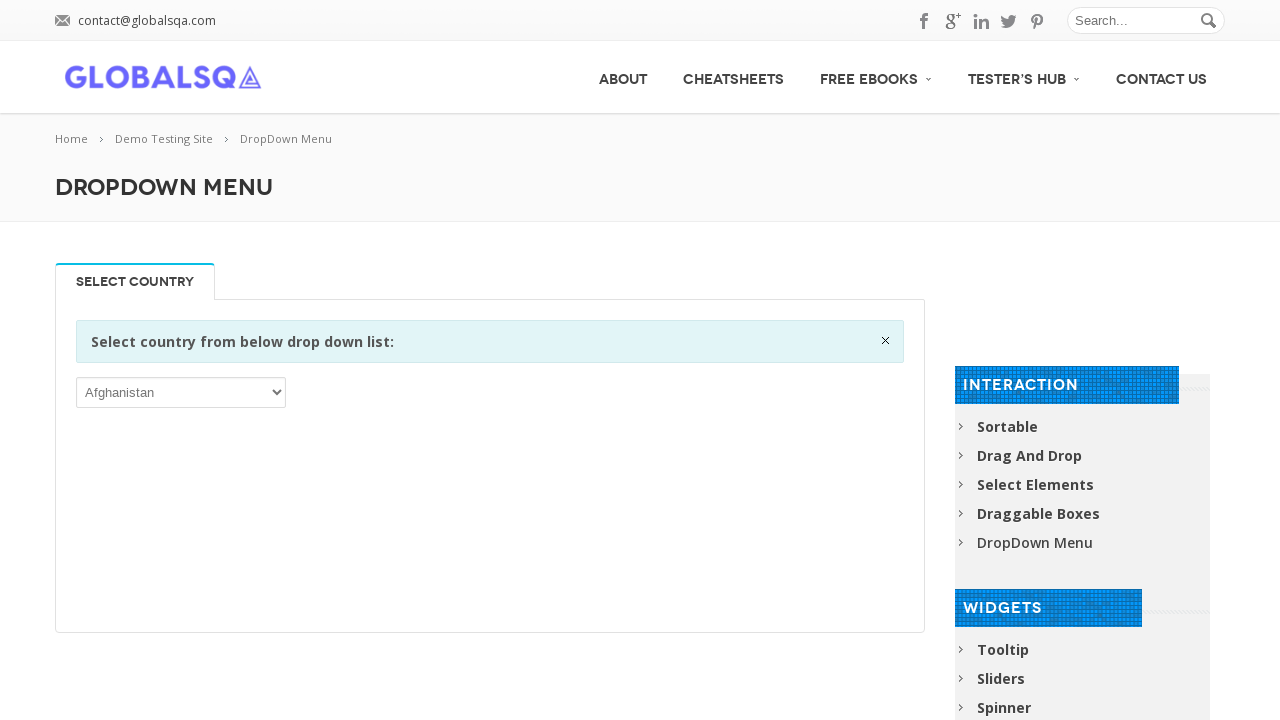

Clicked on country dropdown menu at (181, 392) on //*[@id="post-2646"]/div[2]/div/div/div/p/select
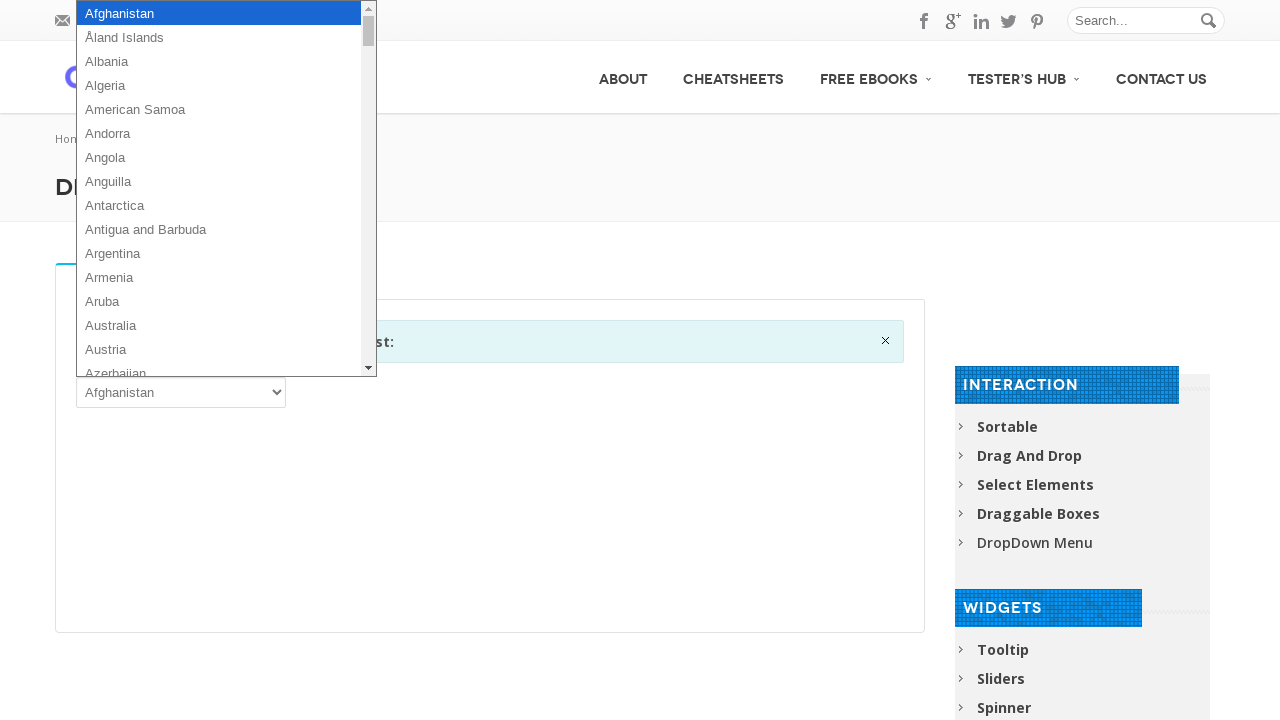

Selected 'Iceland' from dropdown options on //*[@id="post-2646"]/div[2]/div/div/div/p/select
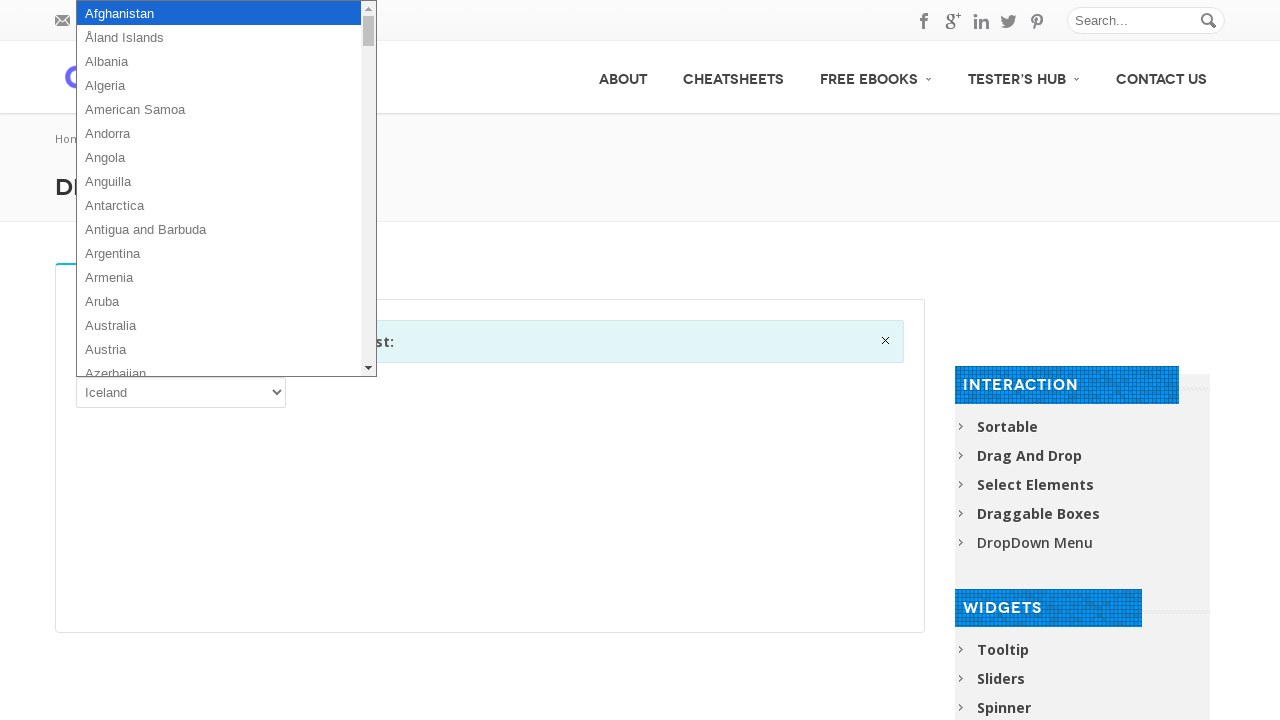

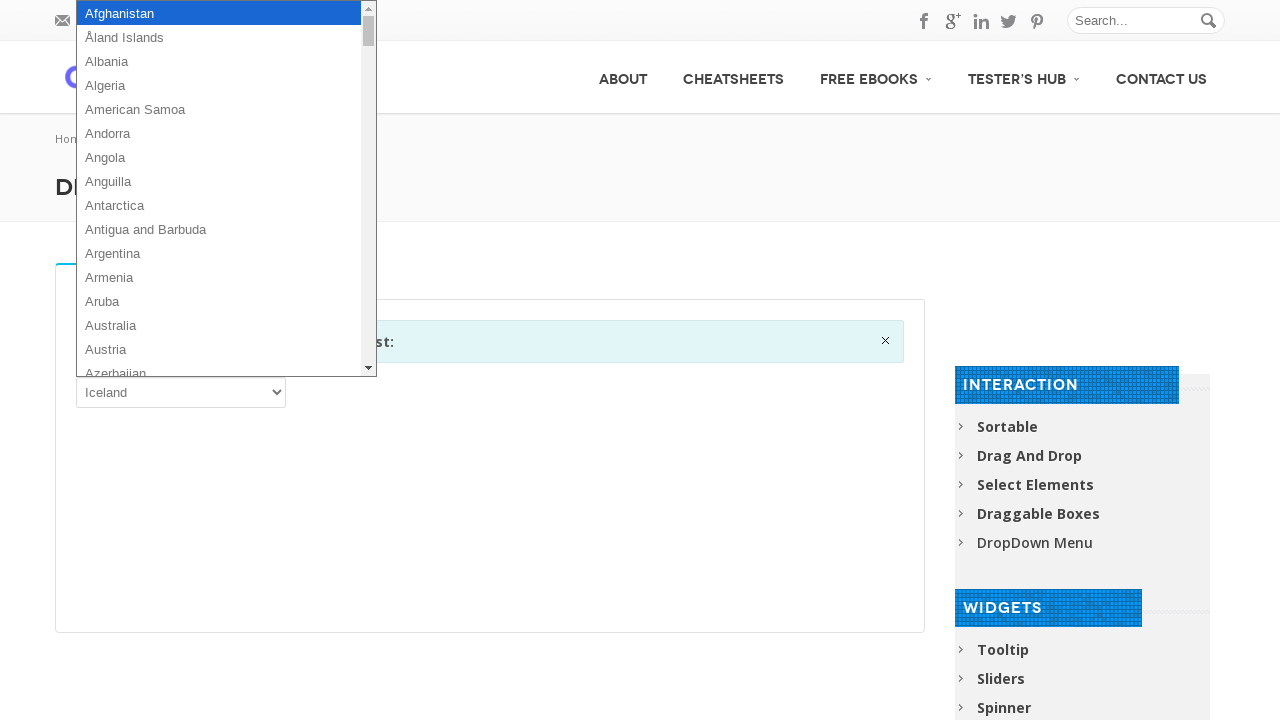